Tests Broken Images page by navigating to it and checking for images on the page

Starting URL: http://the-internet.herokuapp.com/

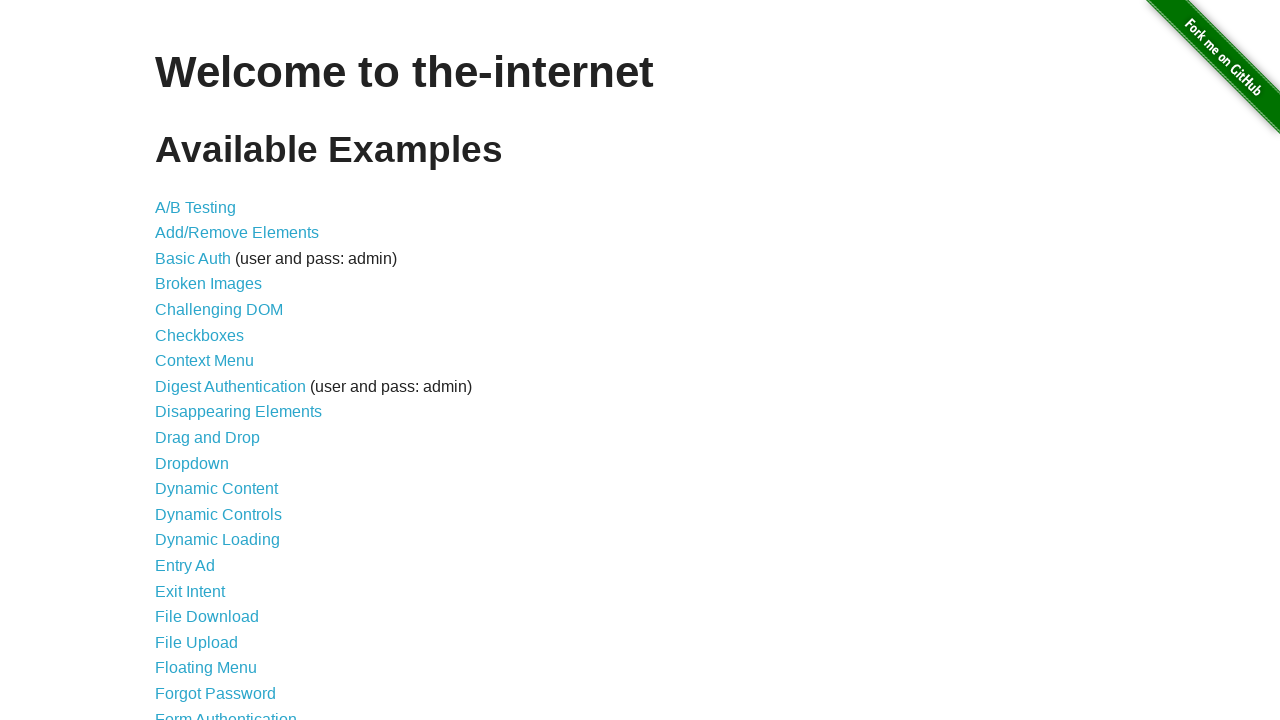

Clicked on Broken Images link at (208, 284) on text=Broken Images
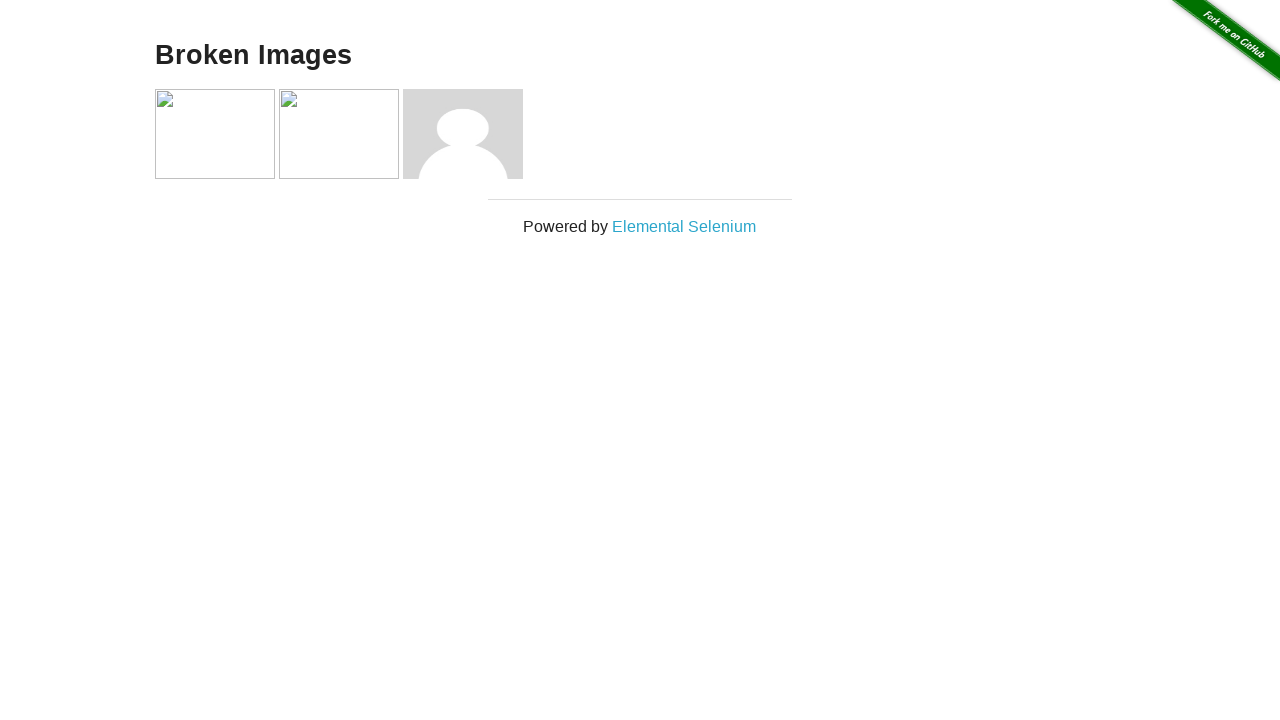

Navigated to Broken Images page
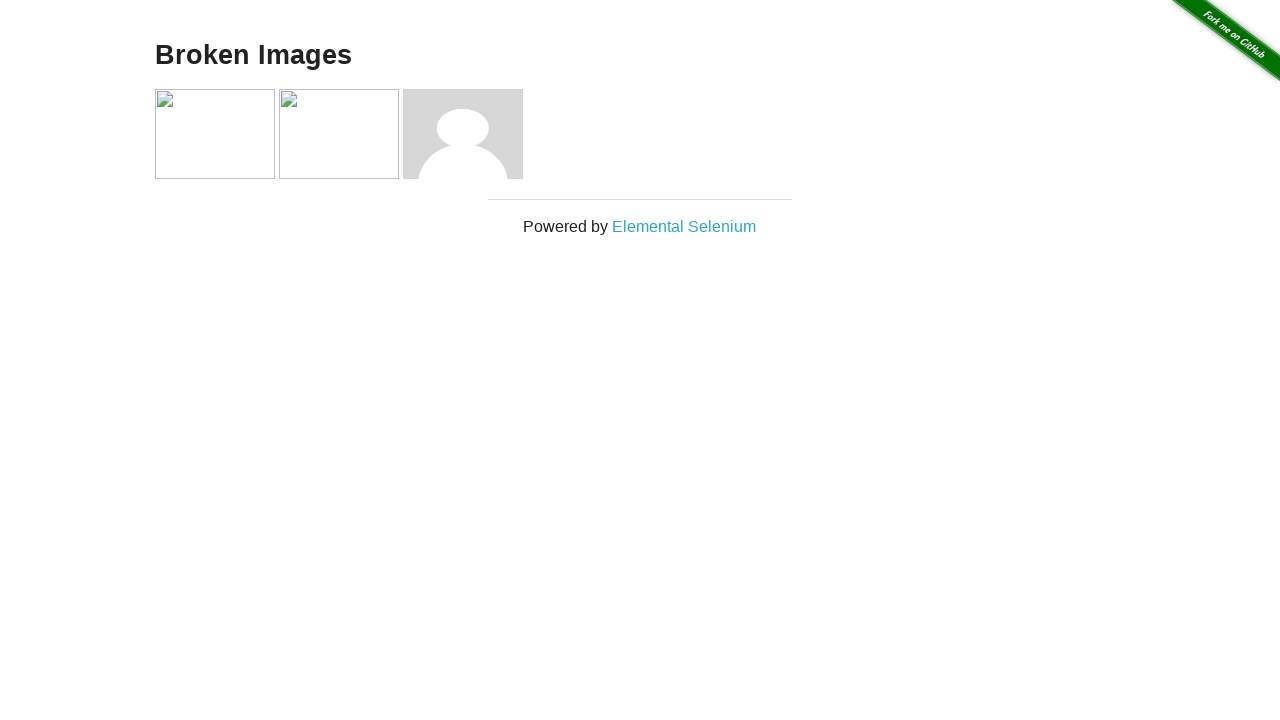

Images loaded on Broken Images page
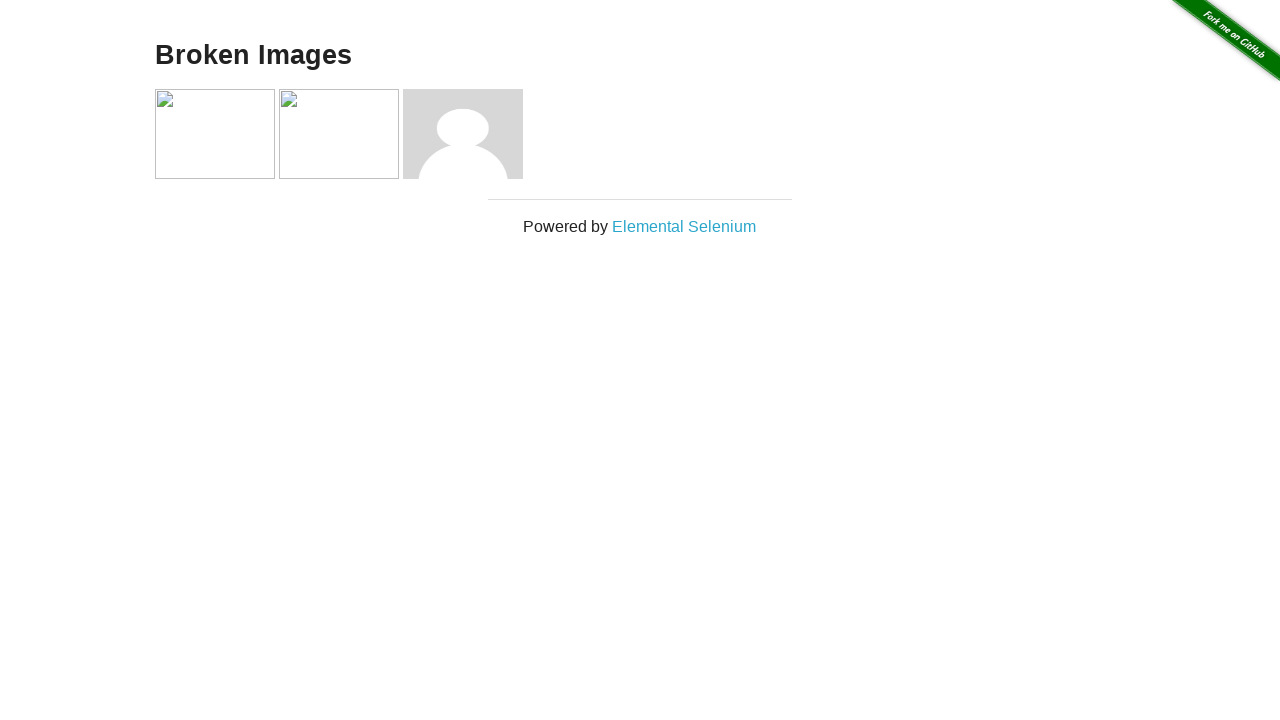

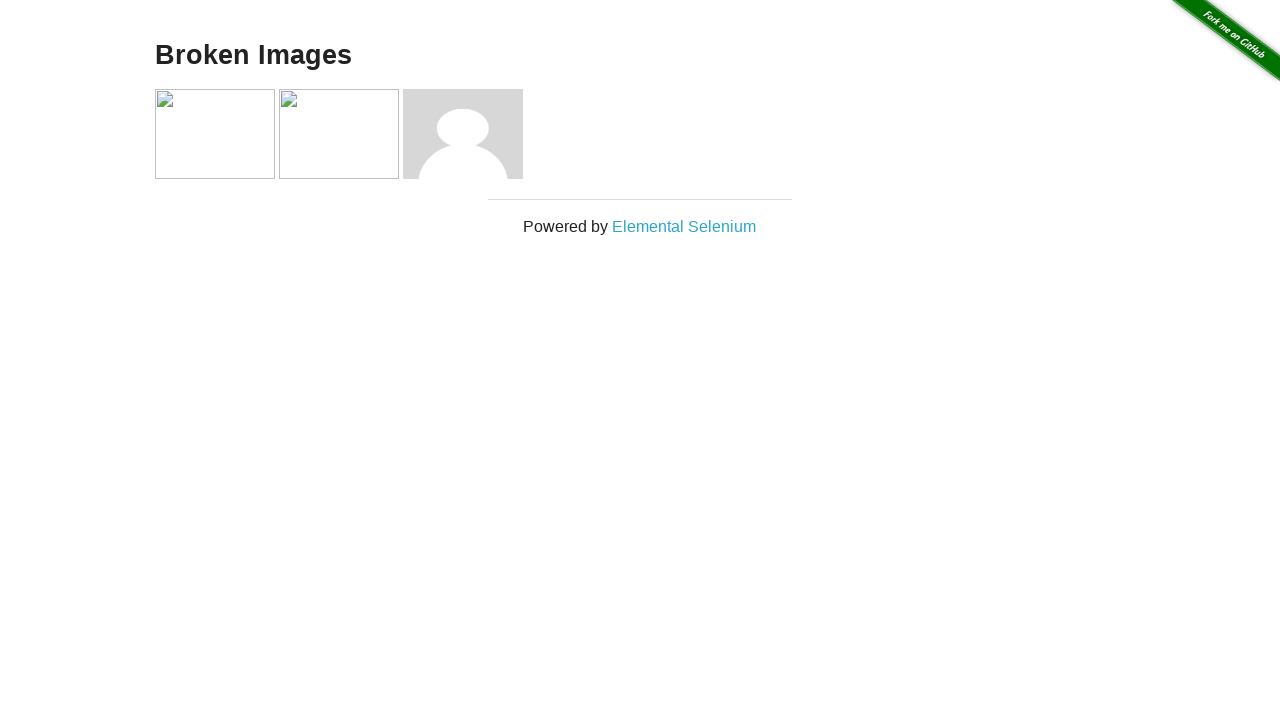